Tests the alerts and windows functionality on DemoQA by navigating to the alerts section and clicking on menu items to explore popup/alert features

Starting URL: https://demoqa.com/alertsWindows

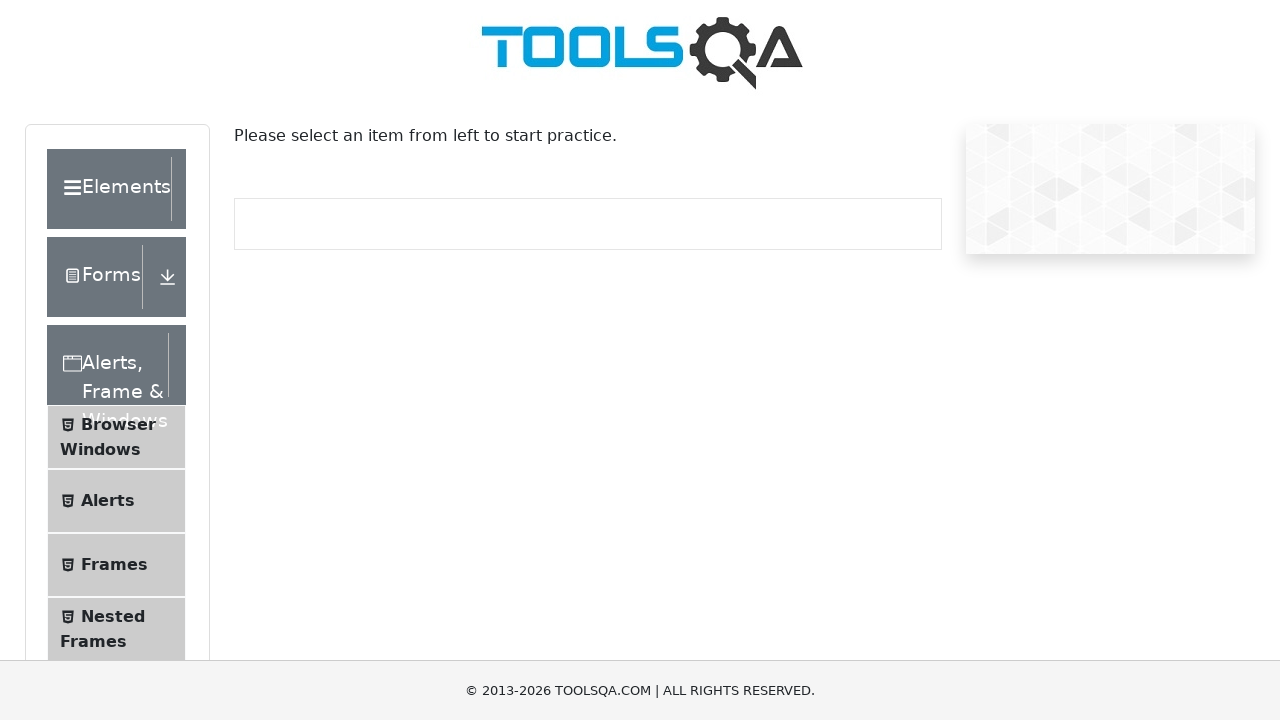

Set viewport size to 1920x1080
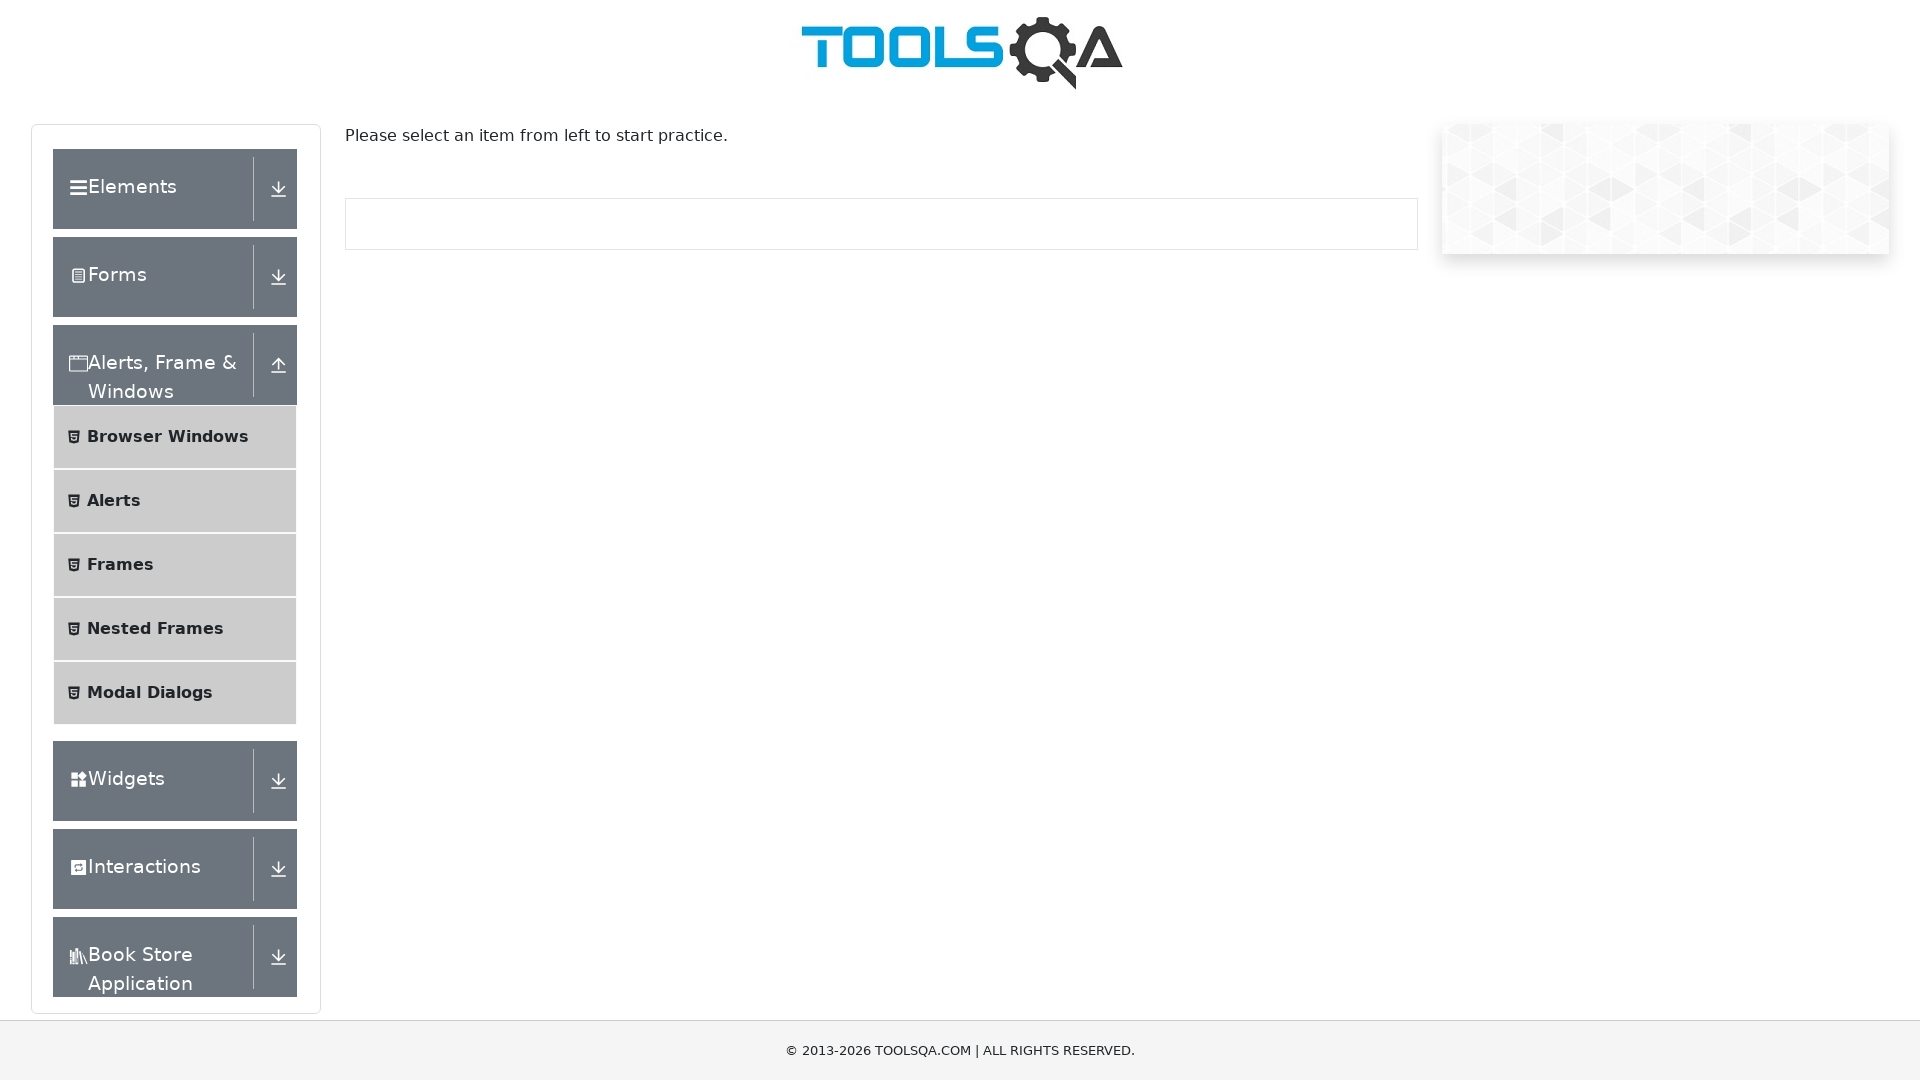

Clicked on Alerts menu item in the accordion at (114, 501) on xpath=//span[text()='Alerts']
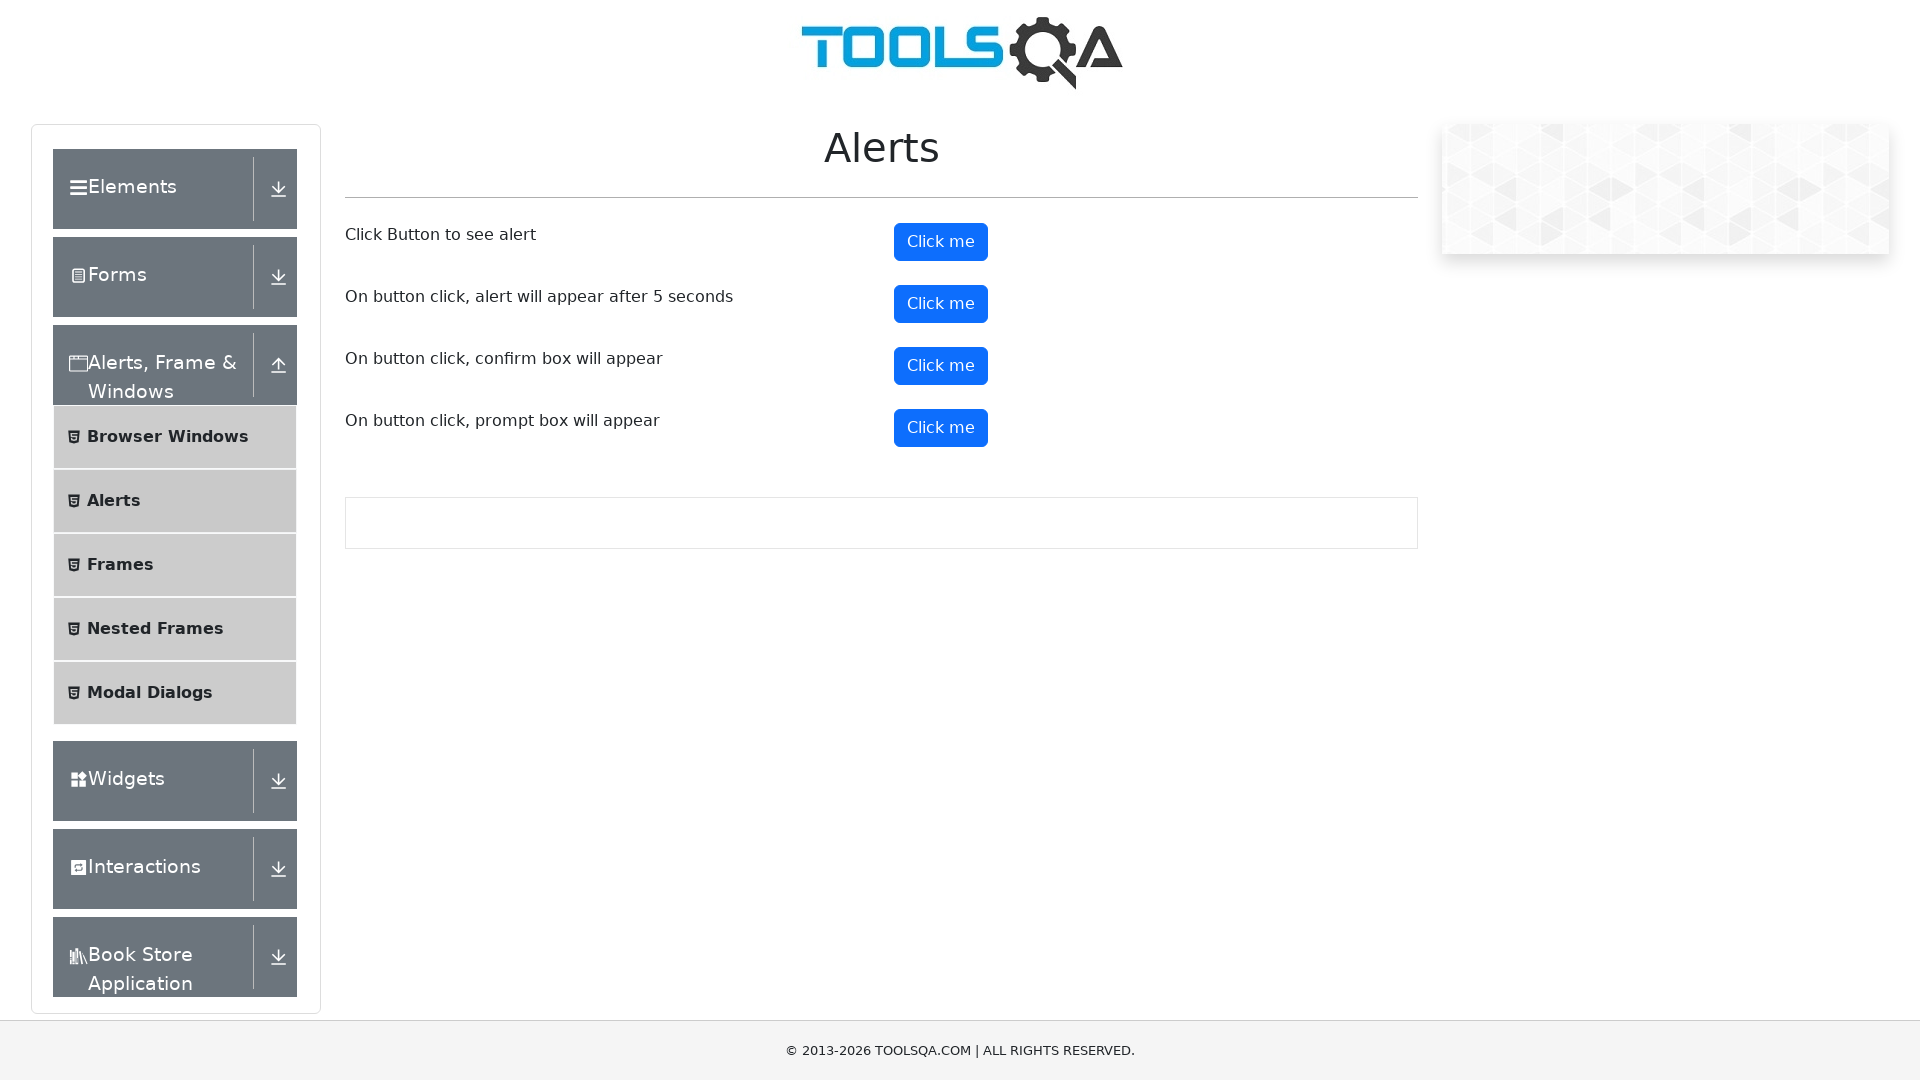

Waited for alerts page to load
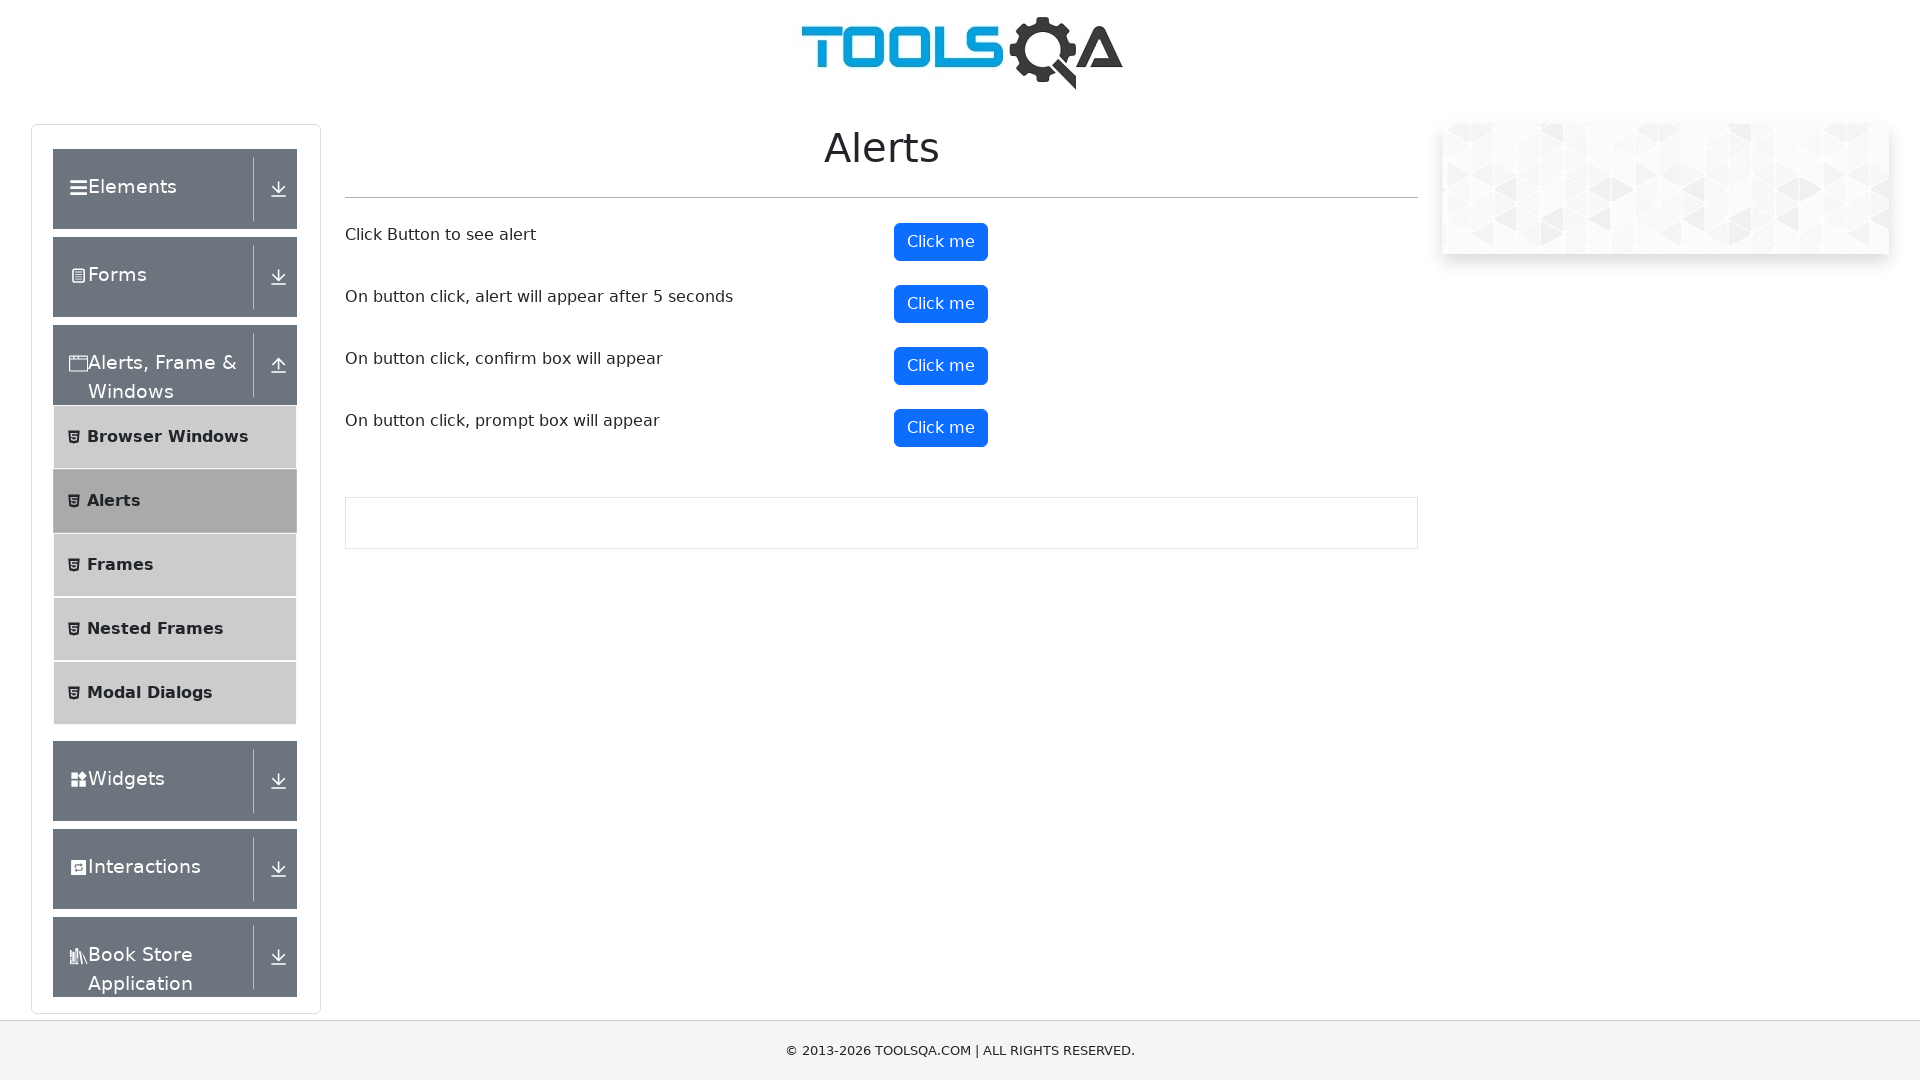

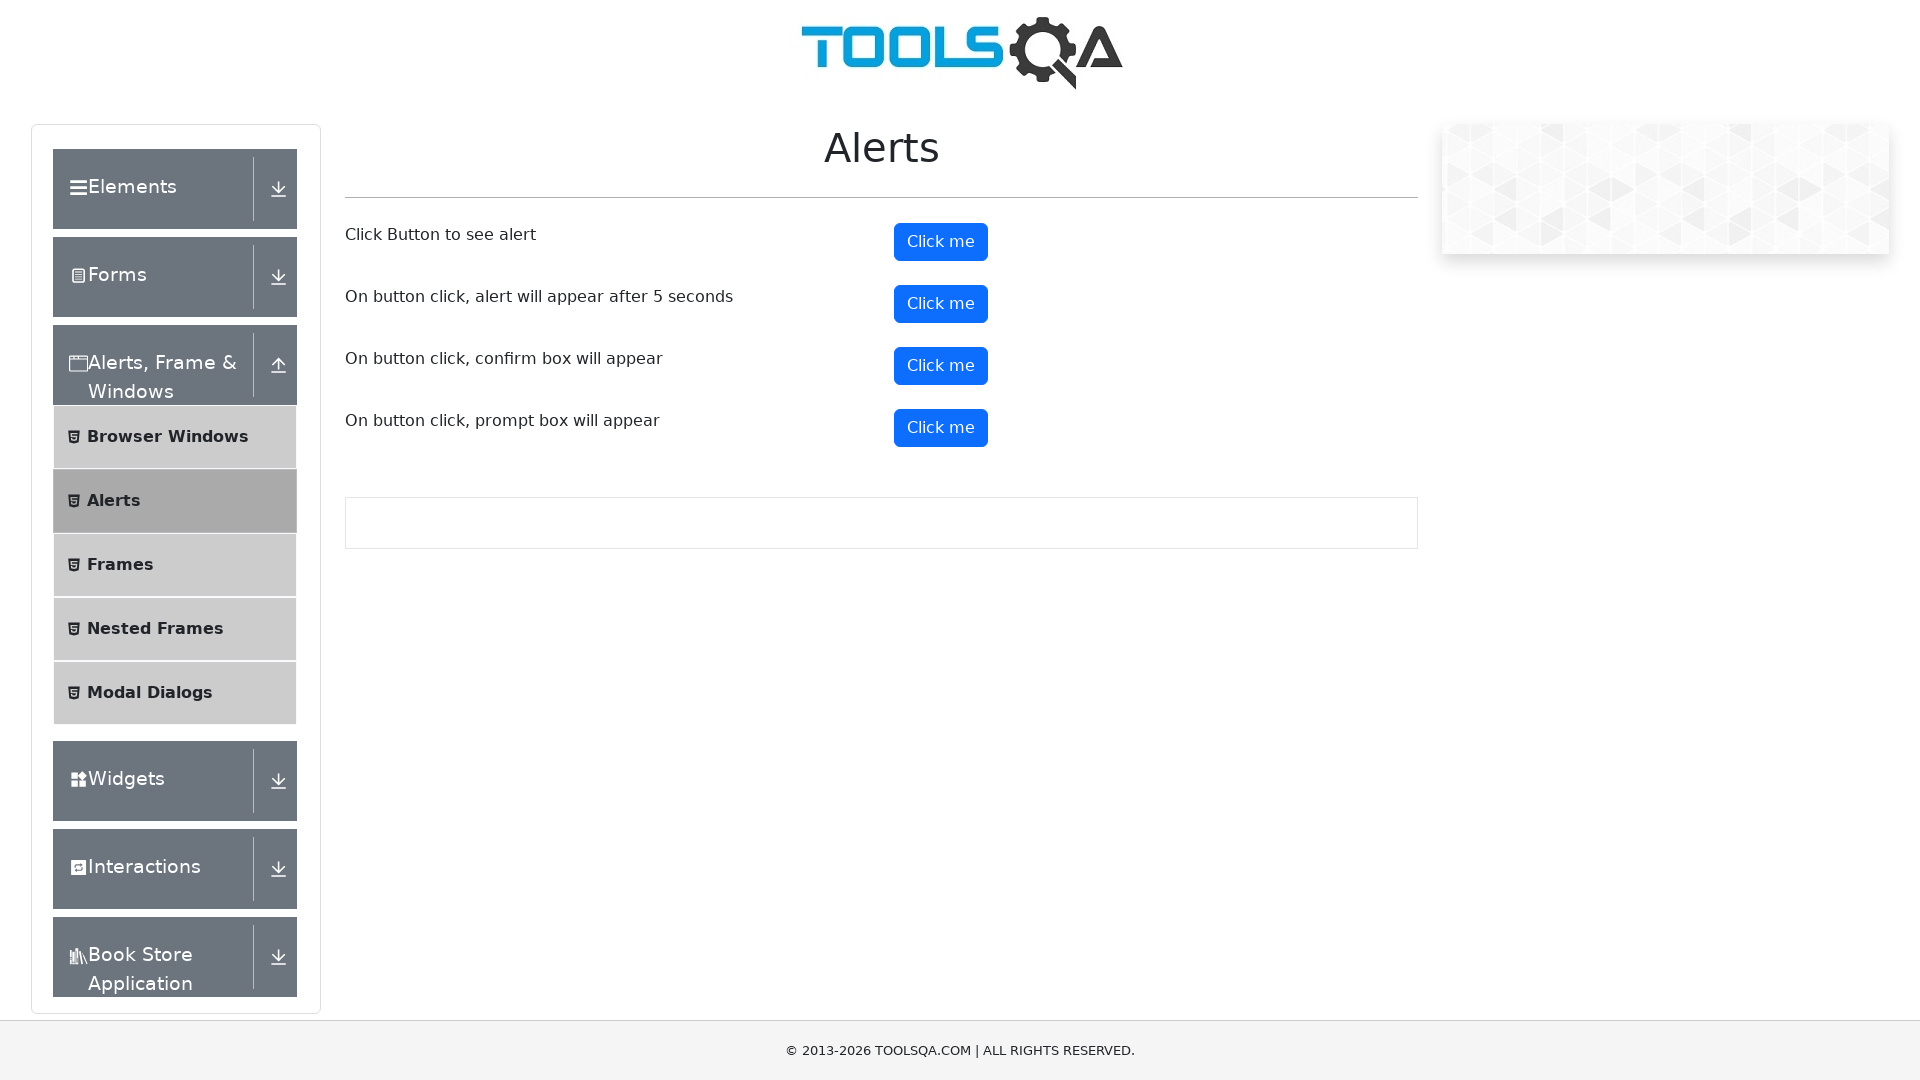